Tests the Tickets page on Houston Zoo website by clicking on the Tickets link and verifying the page content loads correctly

Starting URL: https://www.houstonzoo.org/

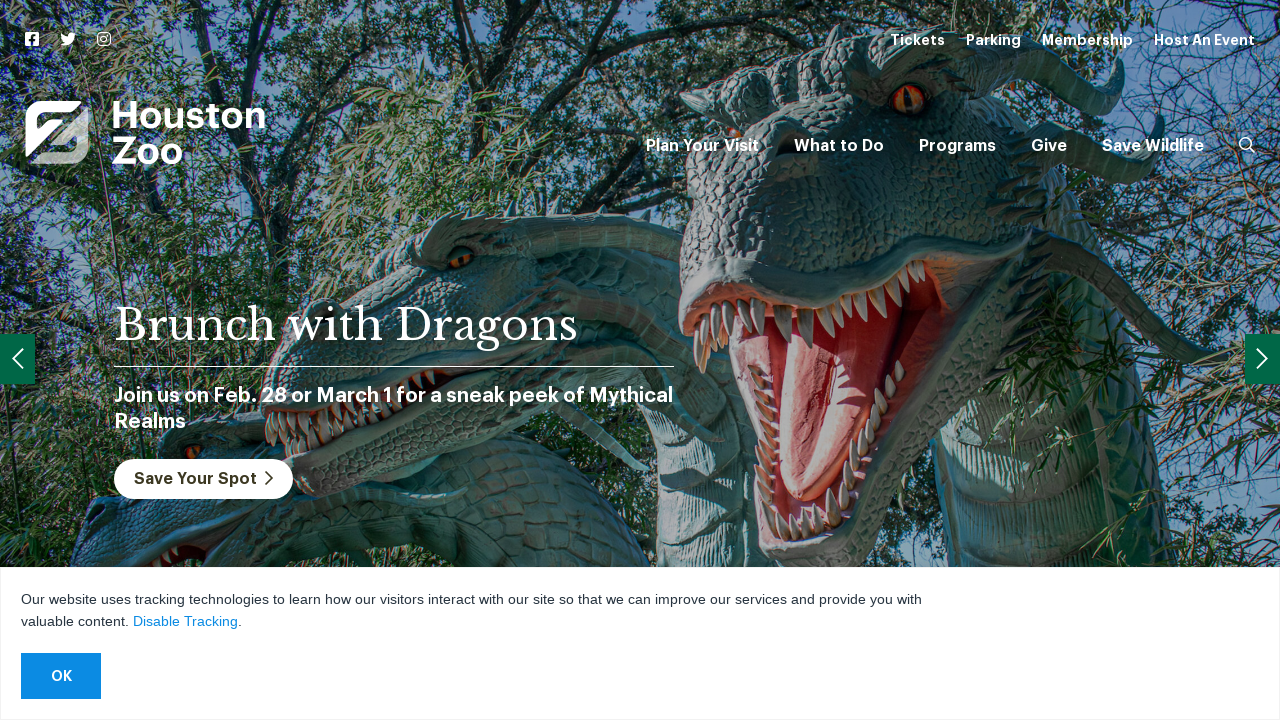

Waited for Tickets link to be present on the page
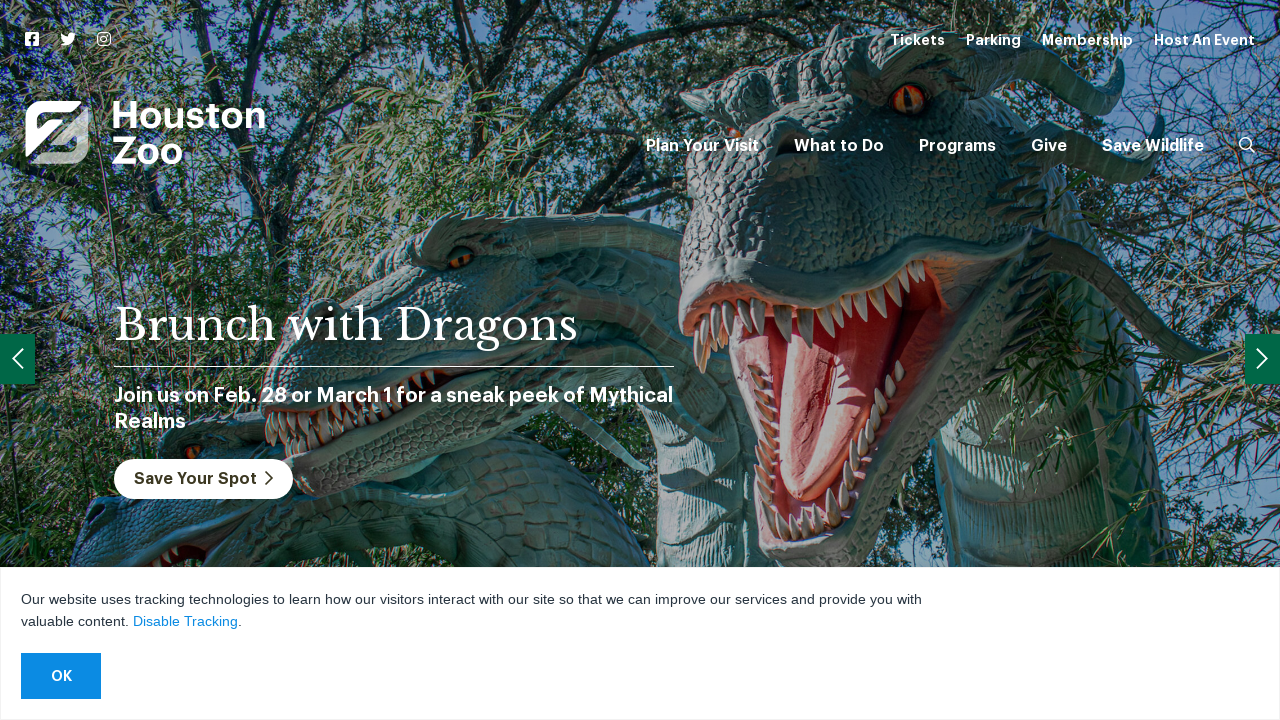

Clicked on the Tickets link at (918, 40) on text=Tickets
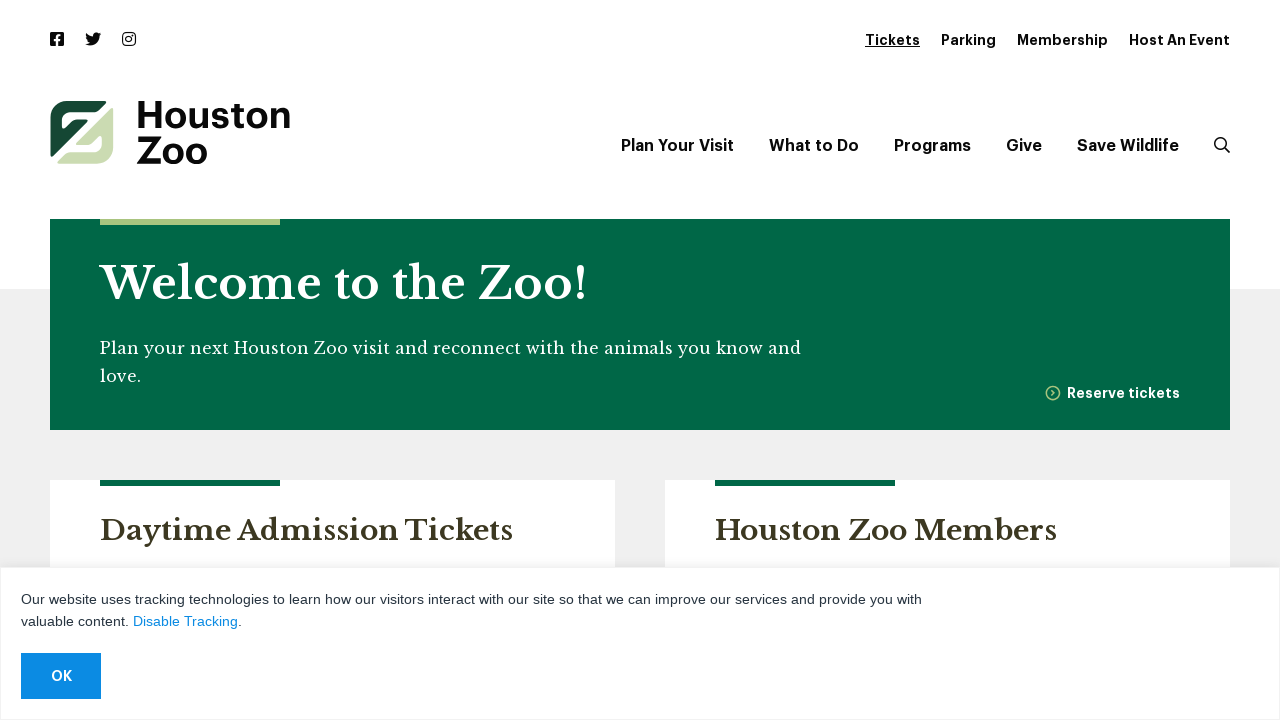

Tickets page loaded with all network requests completed
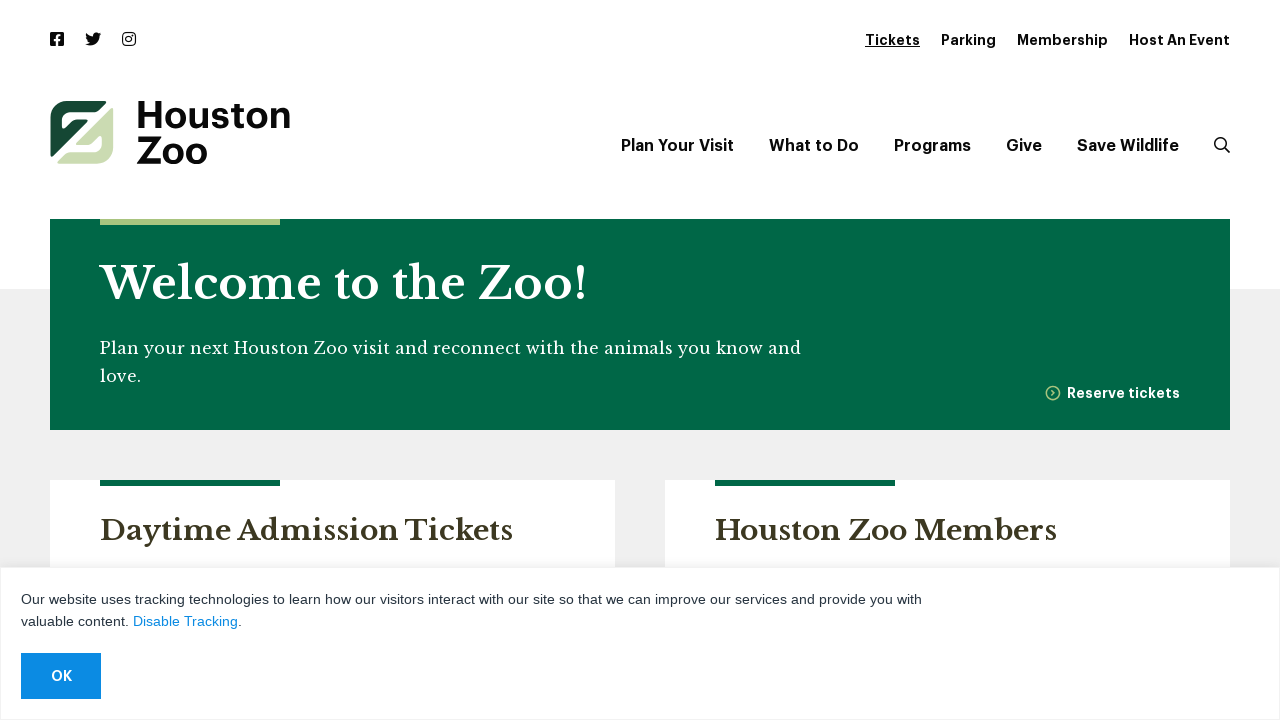

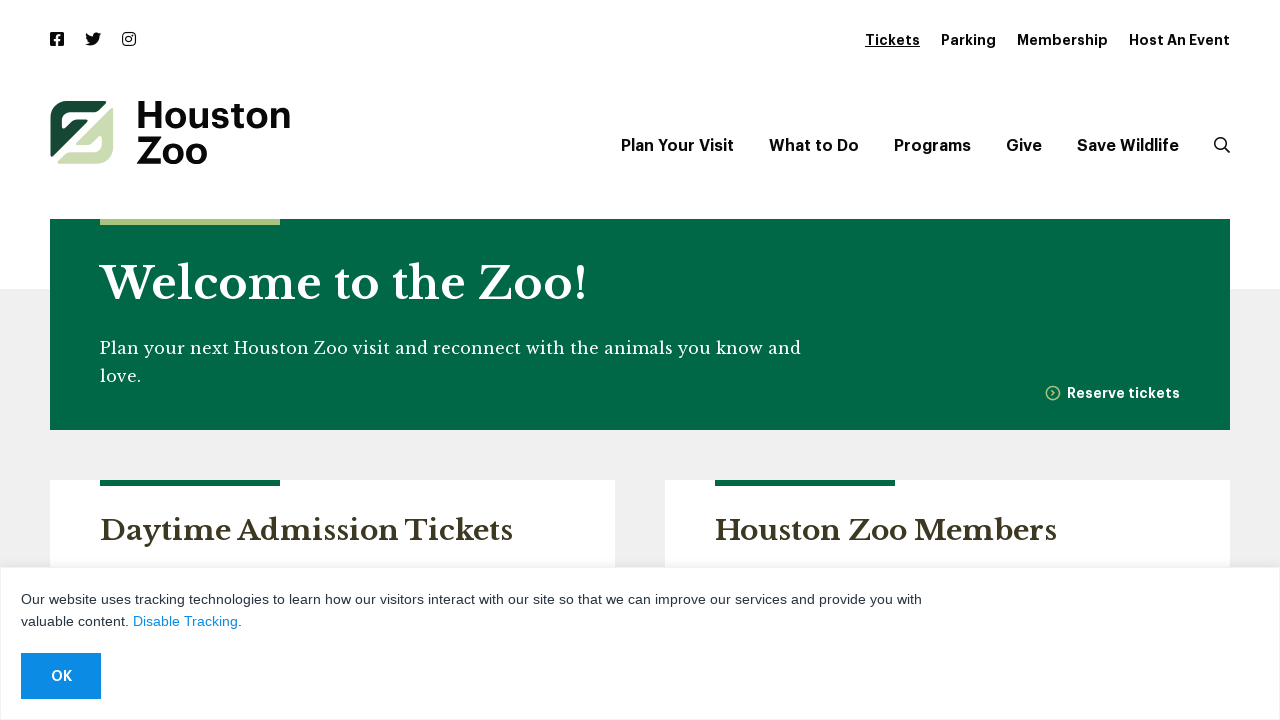